Tests e-commerce cart functionality by adding multiple products to cart, proceeding to checkout, and applying a promo code

Starting URL: https://rahulshettyacademy.com/seleniumPractise/#/

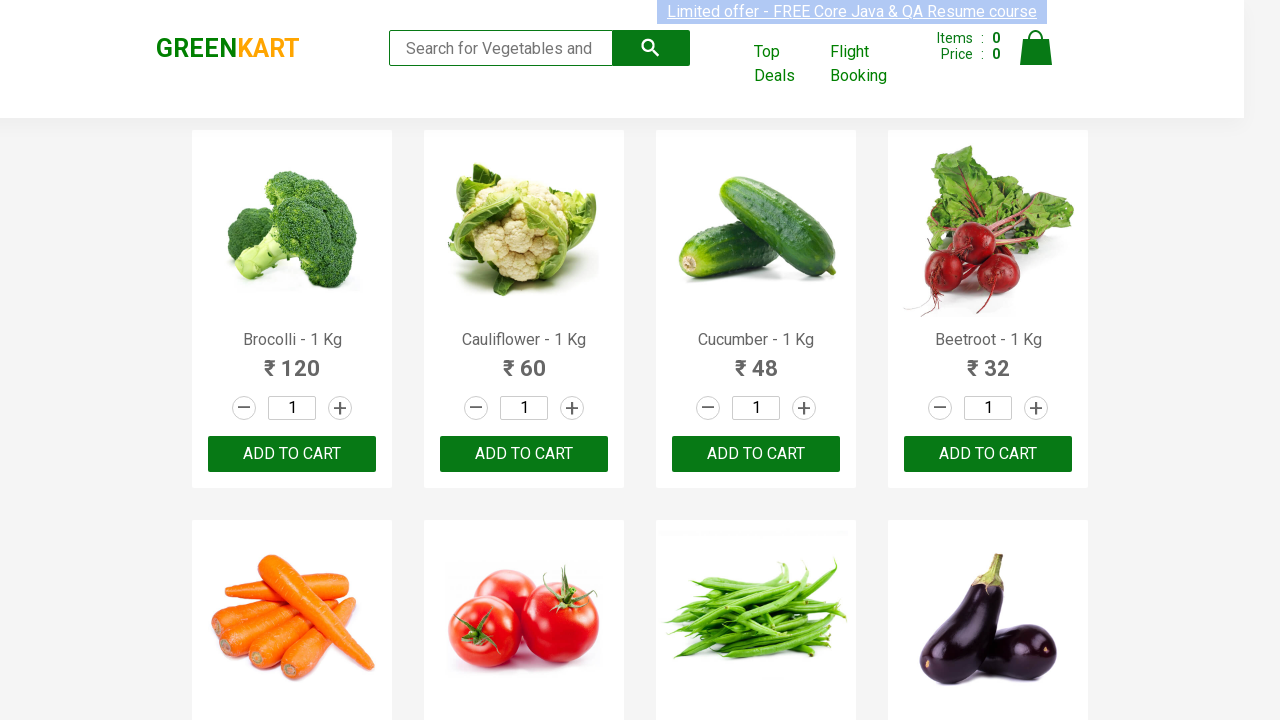

Located all 'ADD TO CART' buttons on the products page
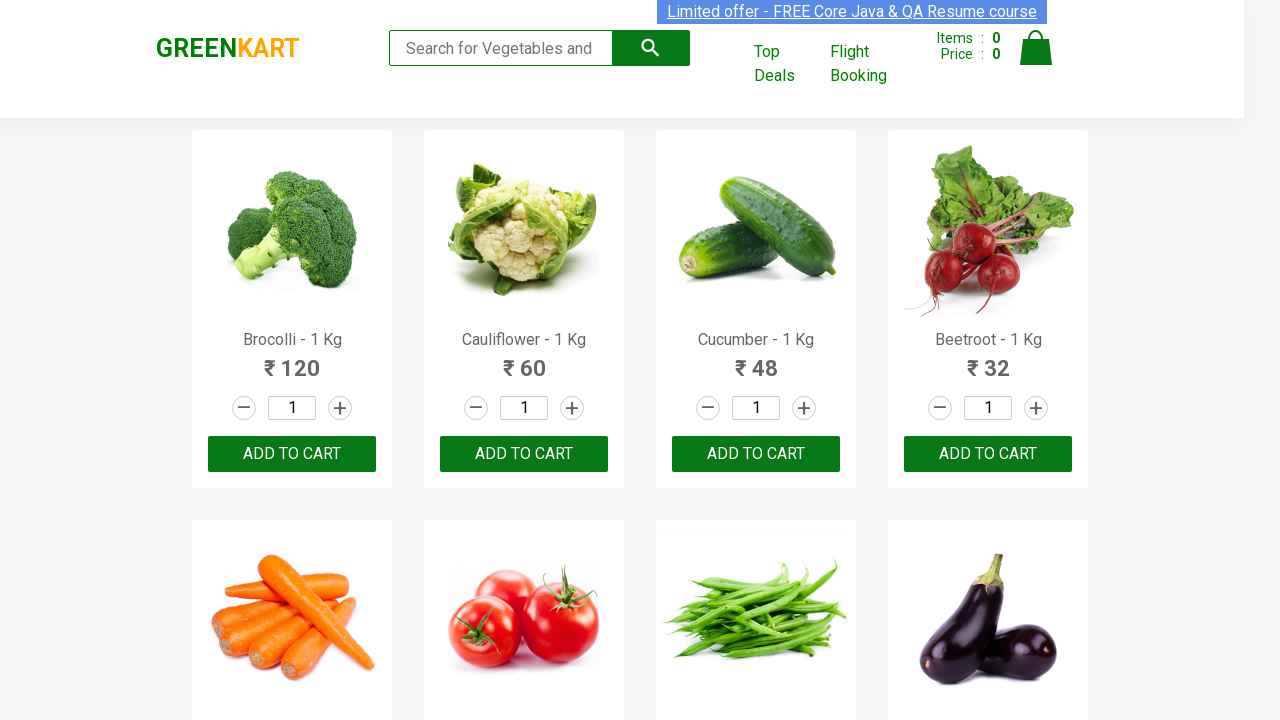

Clicked 'ADD TO CART' button for product 1 at (292, 454) on xpath=.//button[text()='ADD TO CART'] >> nth=0
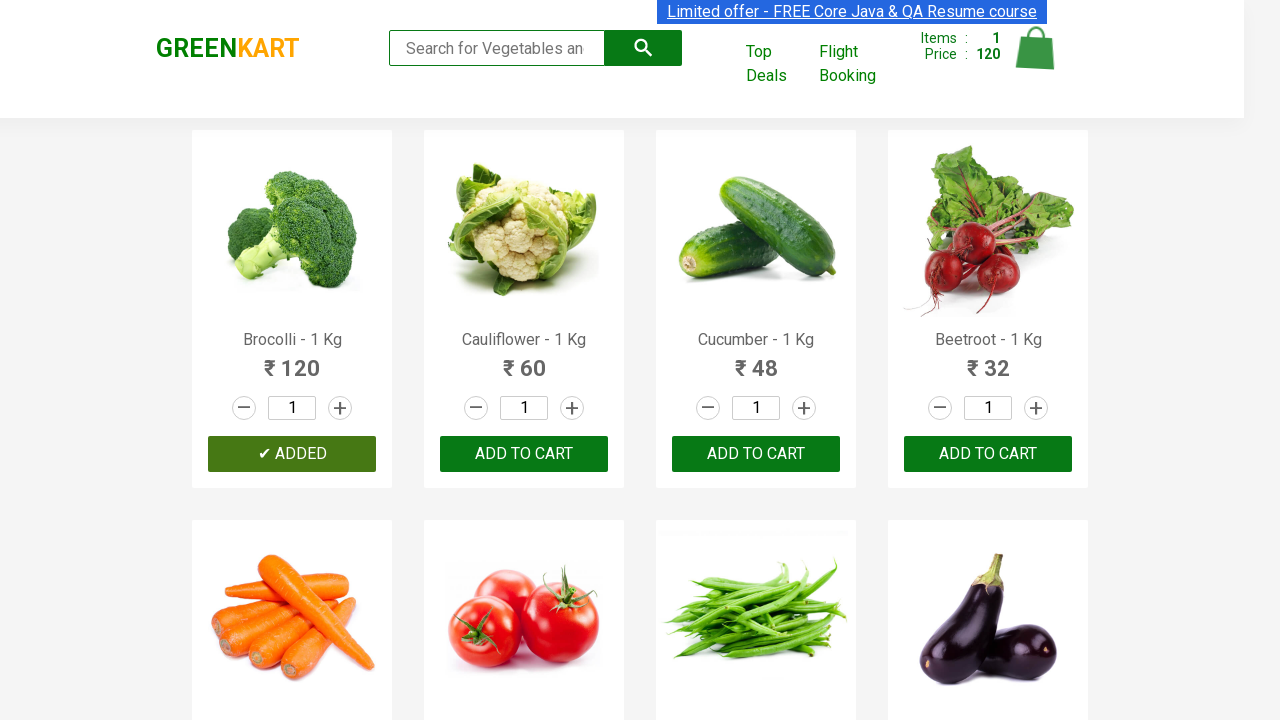

Clicked 'ADD TO CART' button for product 2 at (756, 454) on xpath=.//button[text()='ADD TO CART'] >> nth=1
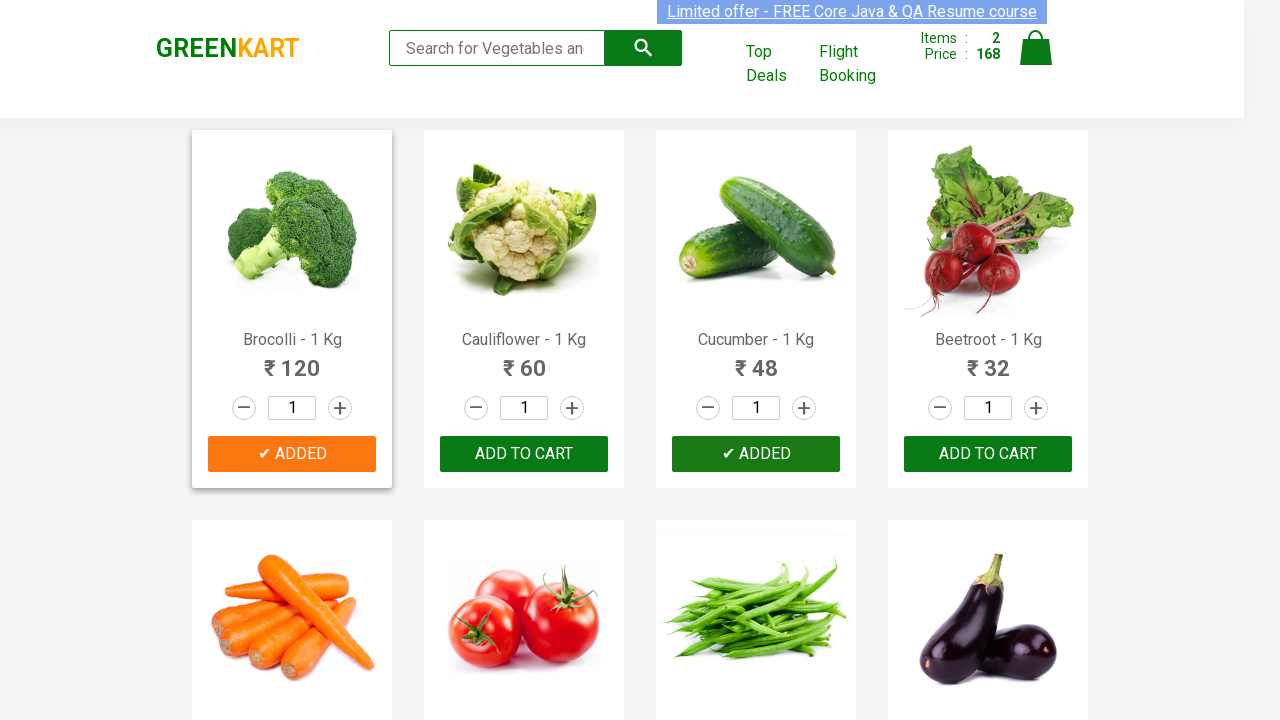

Clicked 'ADD TO CART' button for product 3 at (292, 360) on xpath=.//button[text()='ADD TO CART'] >> nth=2
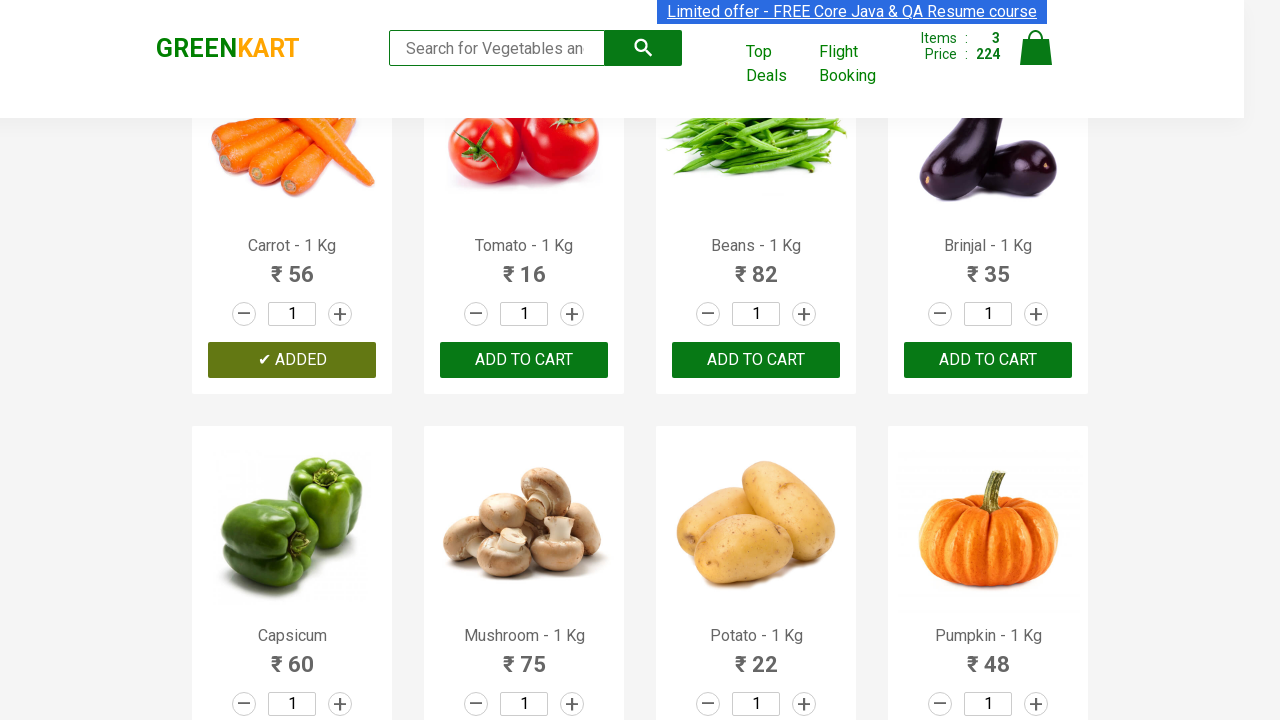

Clicked 'ADD TO CART' button for product 4 at (756, 360) on xpath=.//button[text()='ADD TO CART'] >> nth=3
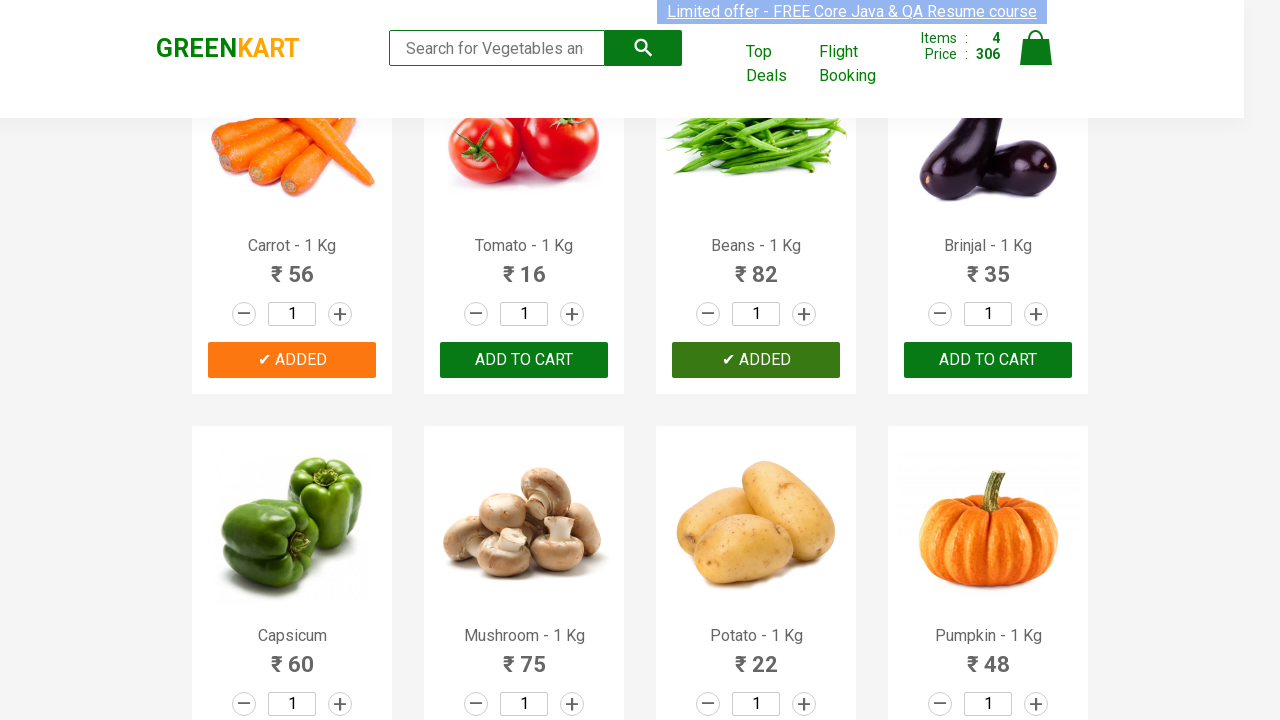

Clicked cart icon to view cart at (1036, 48) on xpath=.//img[@alt='Cart']
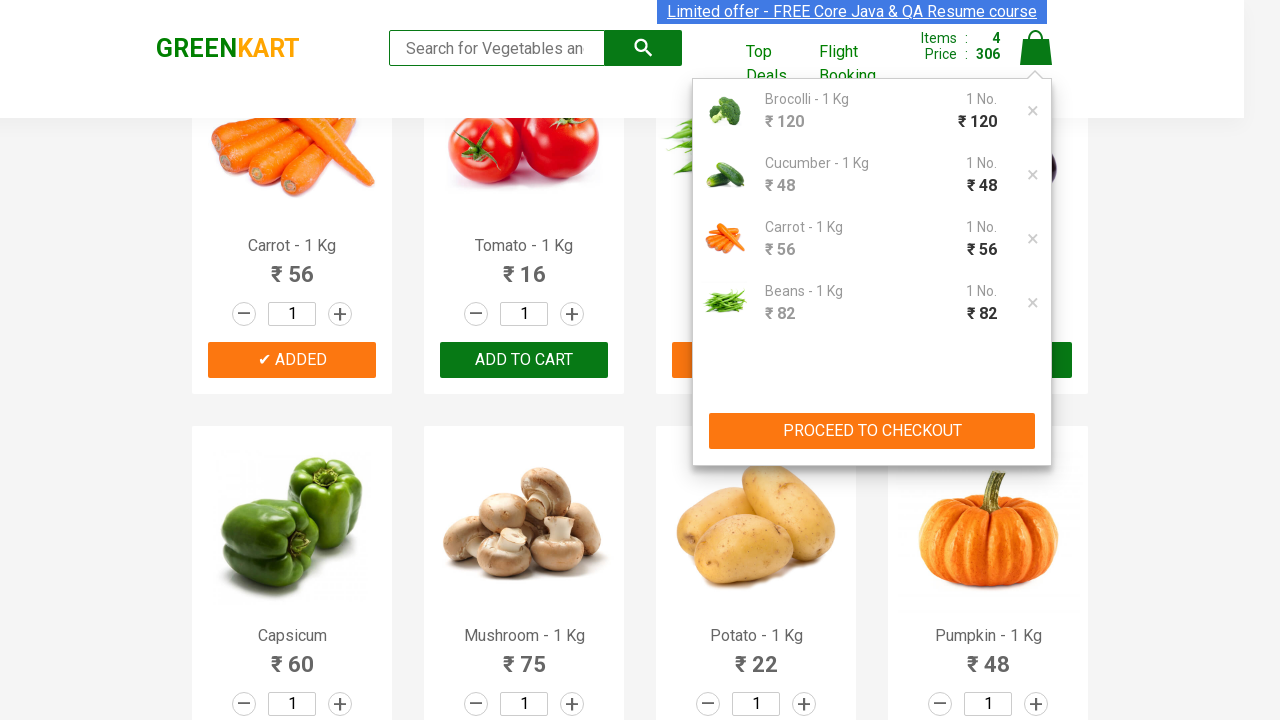

Clicked 'PROCEED TO CHECKOUT' button at (872, 431) on xpath=.//button[text()='PROCEED TO CHECKOUT']
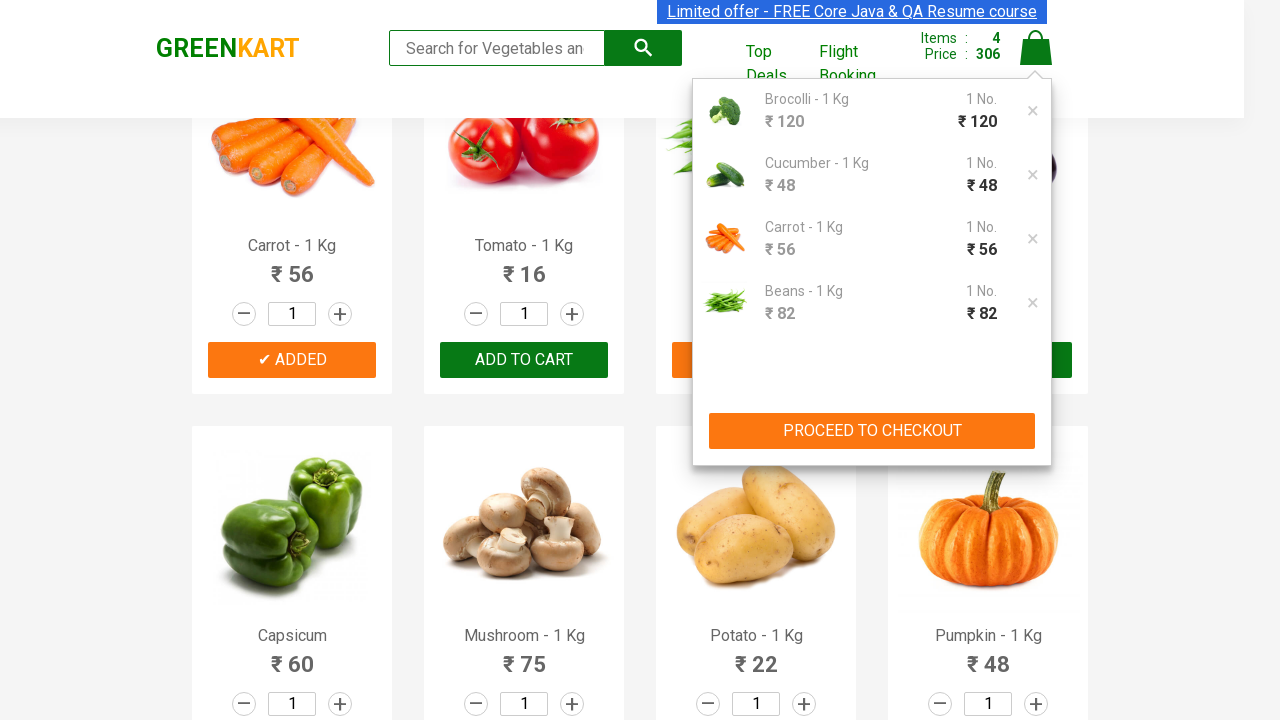

Promo code input field appeared
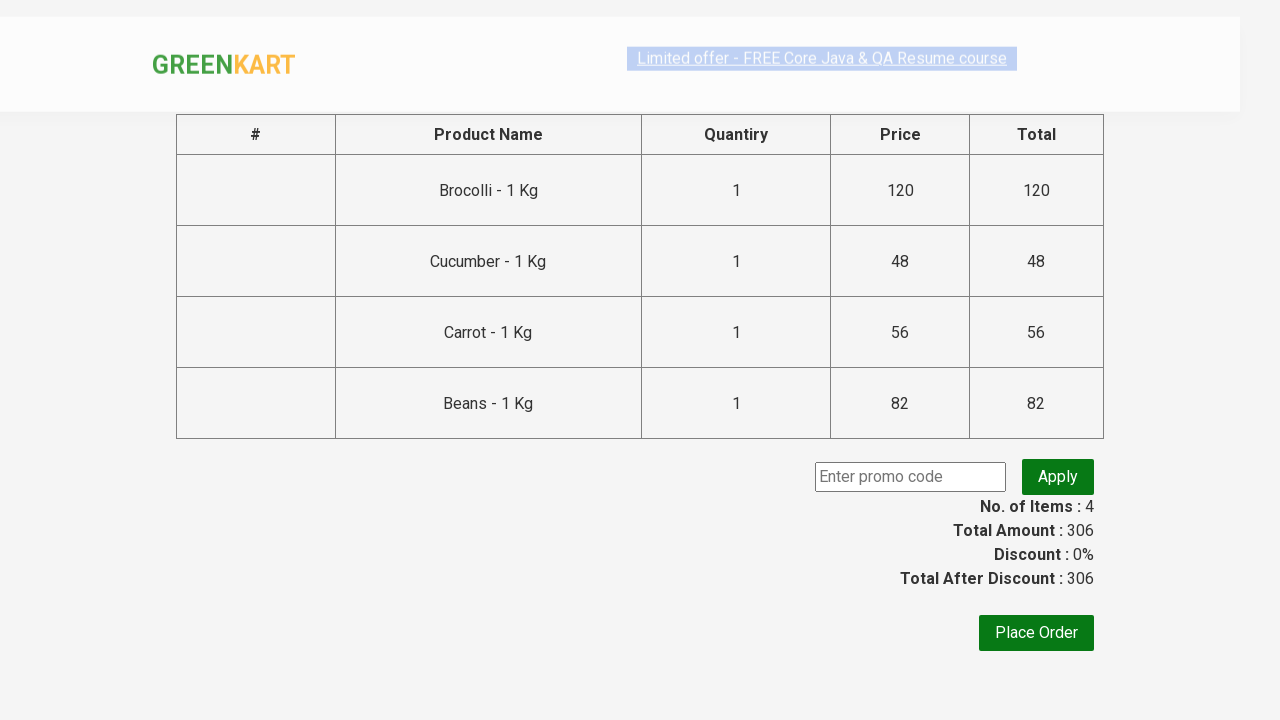

Entered promo code 'rahulshettyacademy' in the promo code field on .promoCode
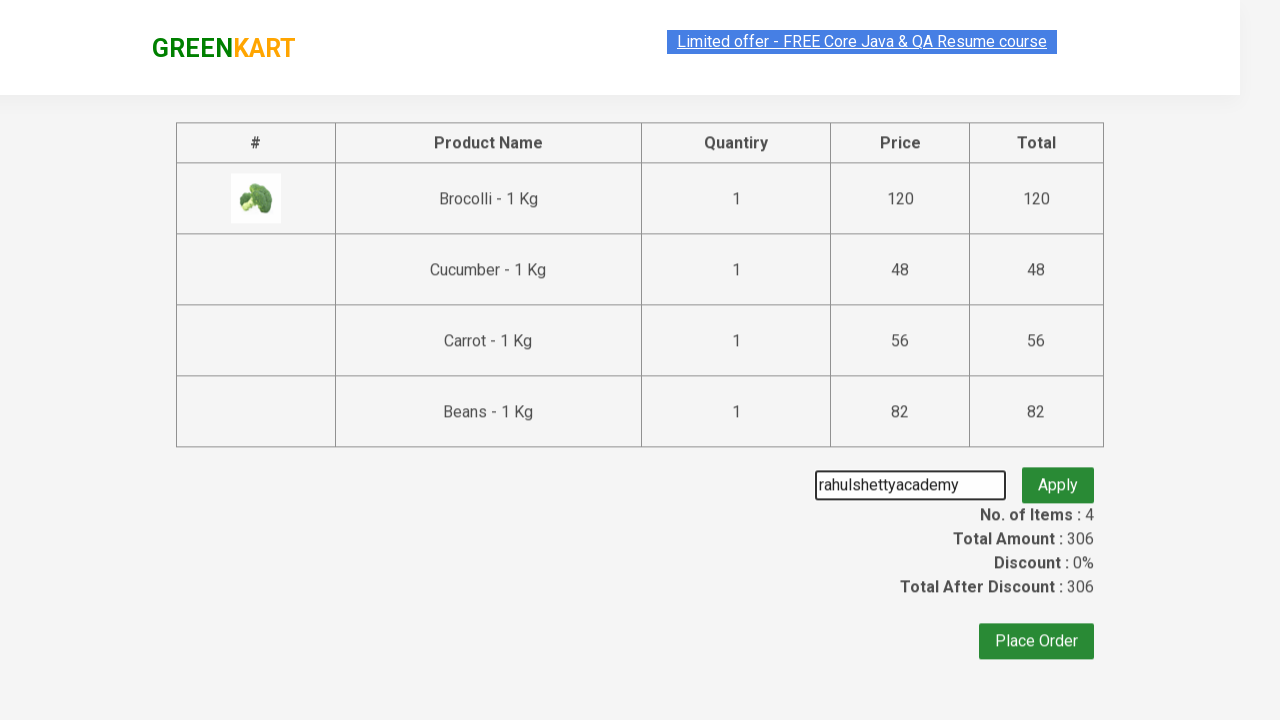

Clicked button to apply promo code at (1058, 477) on .promoBtn
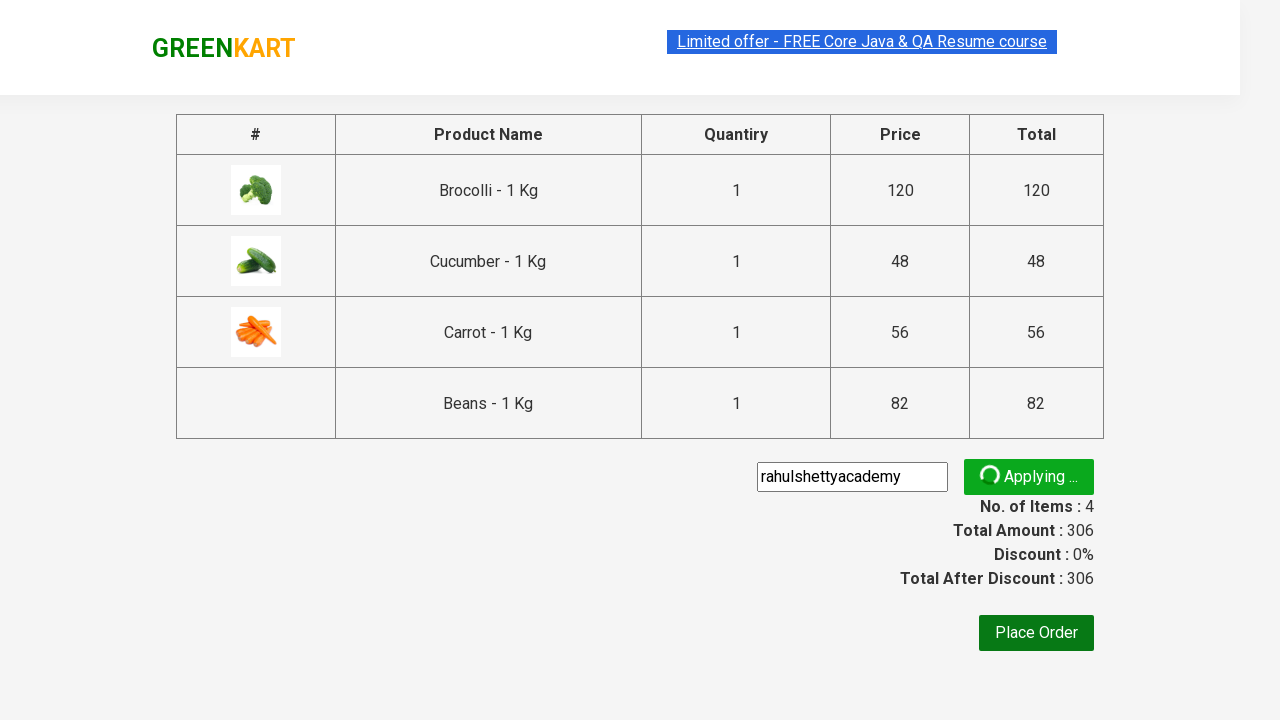

Promo code application message appeared
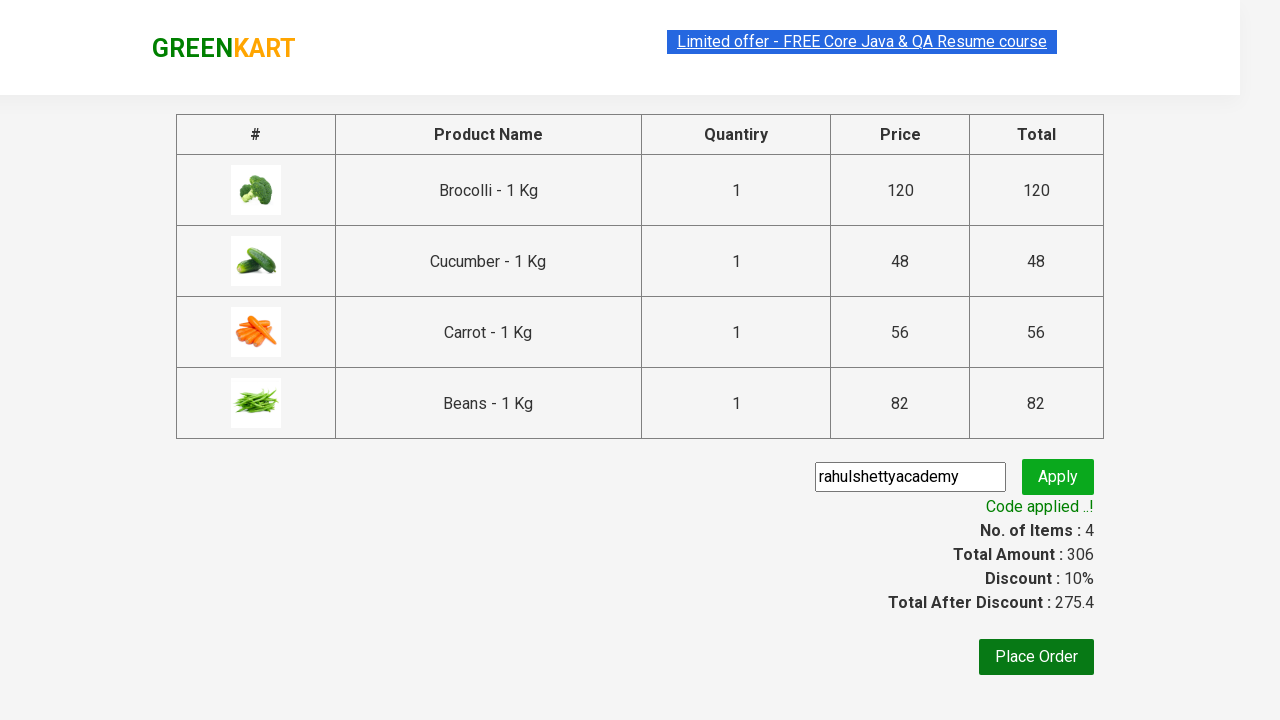

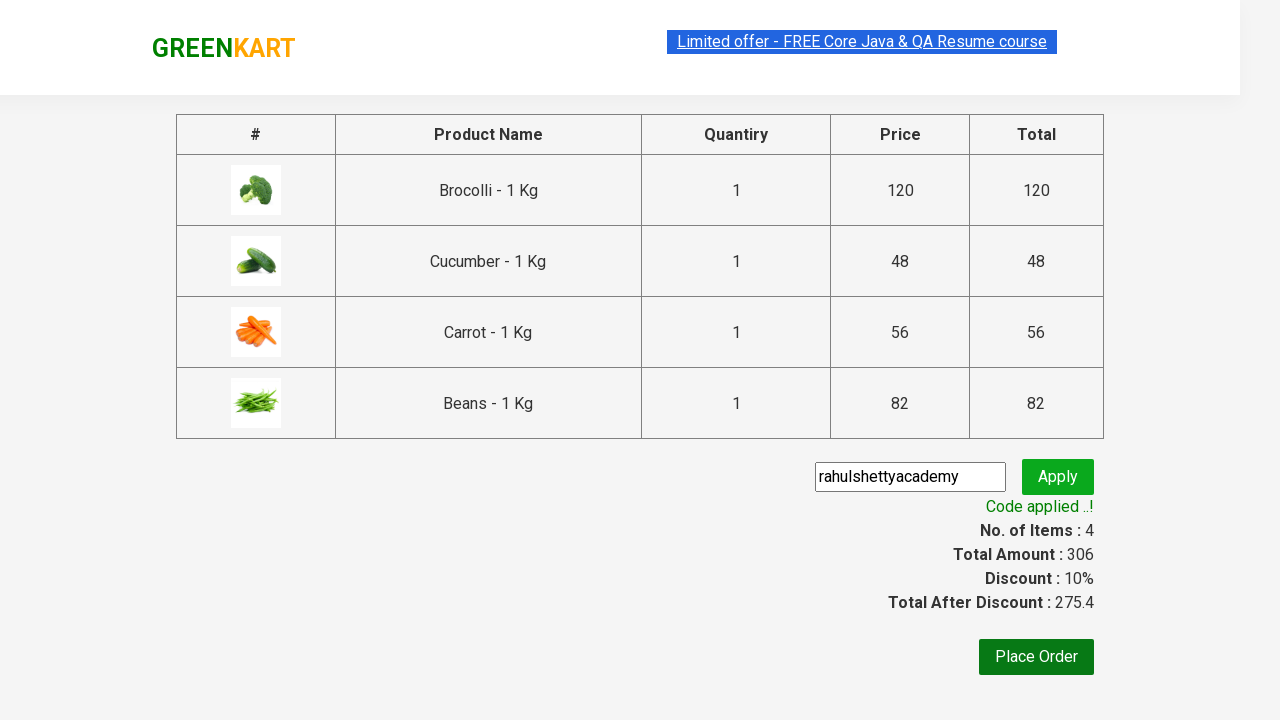